Tests that the homepage has exactly three new arrival items by navigating through Shop to Home page

Starting URL: http://practice.automationtesting.in

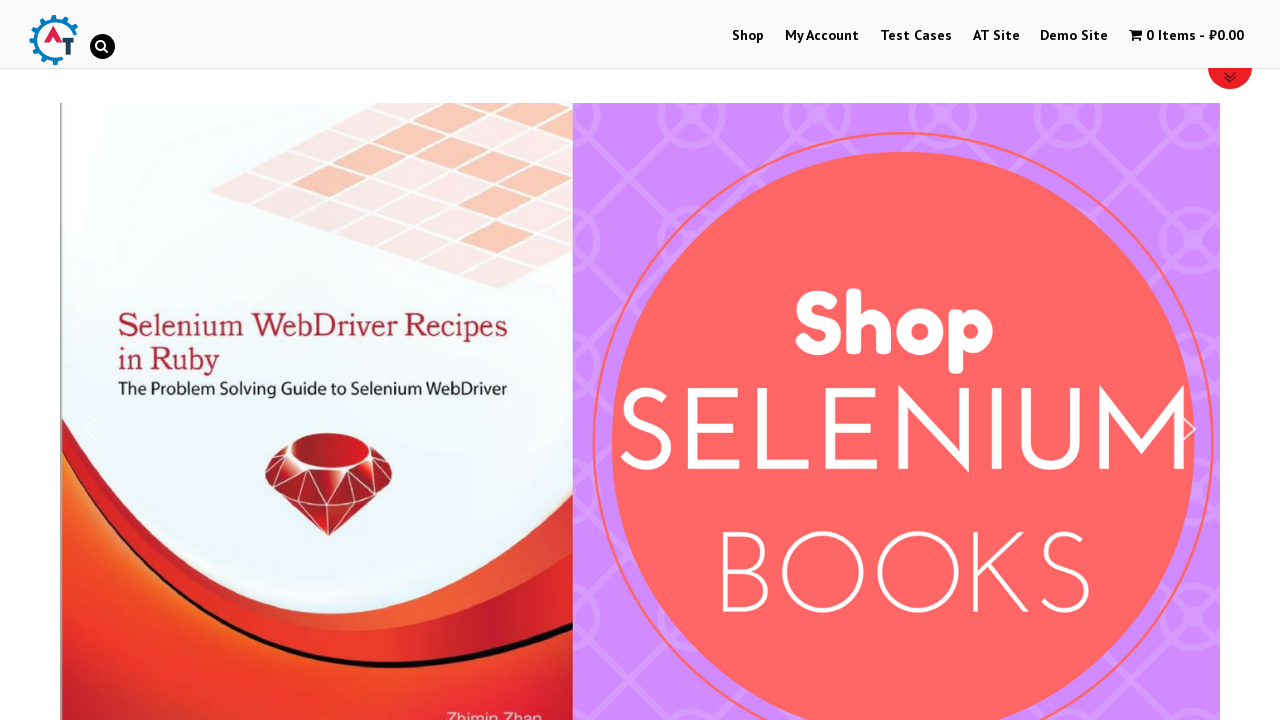

Clicked on Shop menu at (748, 36) on xpath=//li[@id='menu-item-40']
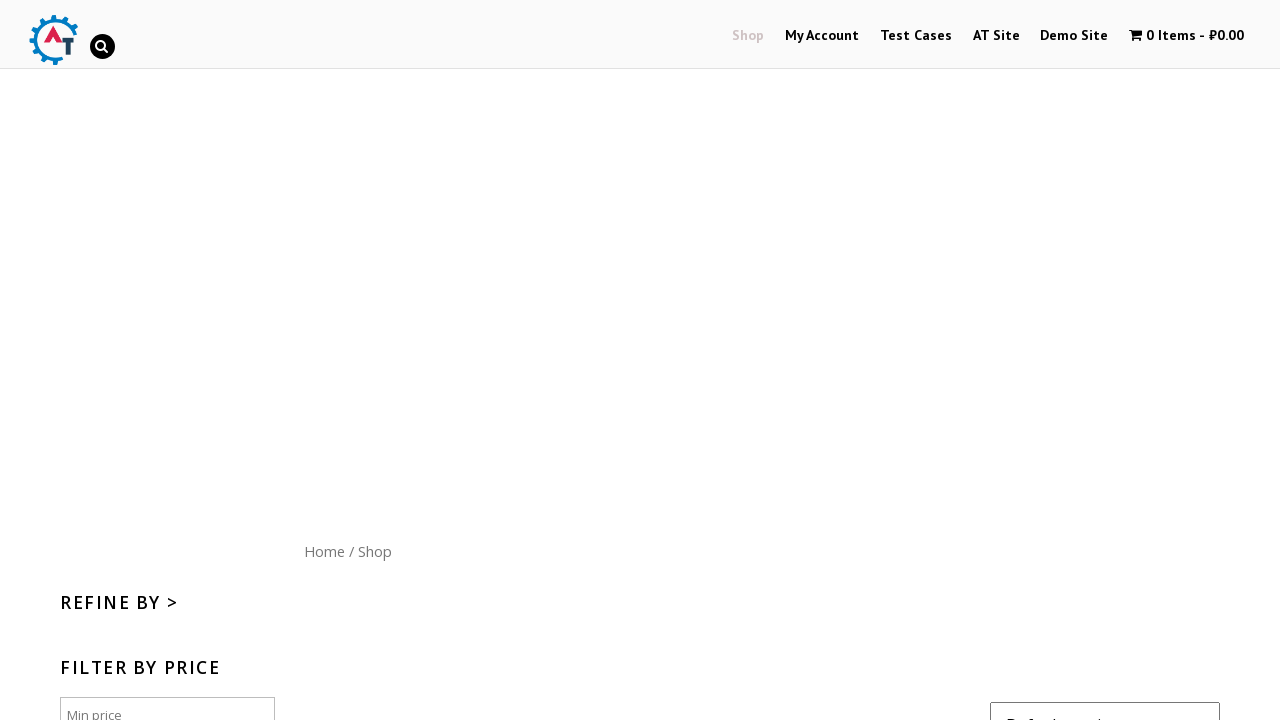

Clicked on Home menu button to navigate back to homepage at (324, 551) on xpath=//div[@id='content']/nav/a
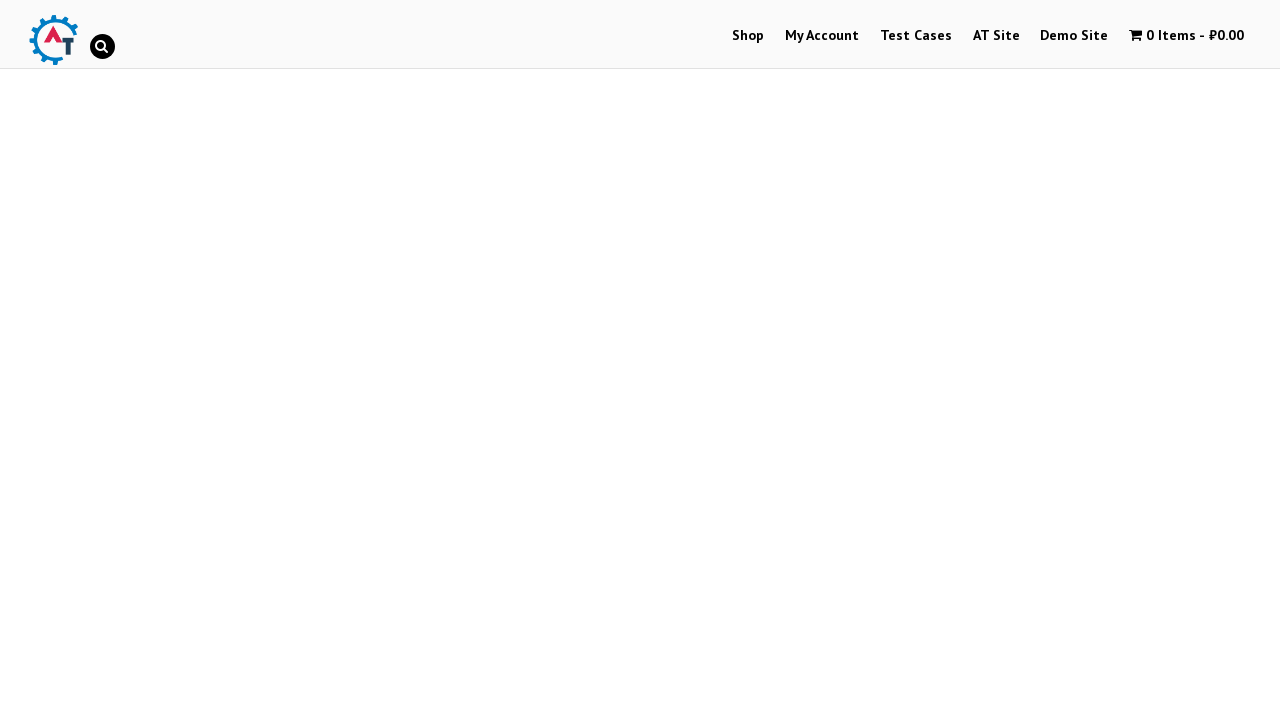

New arrivals section loaded and became visible
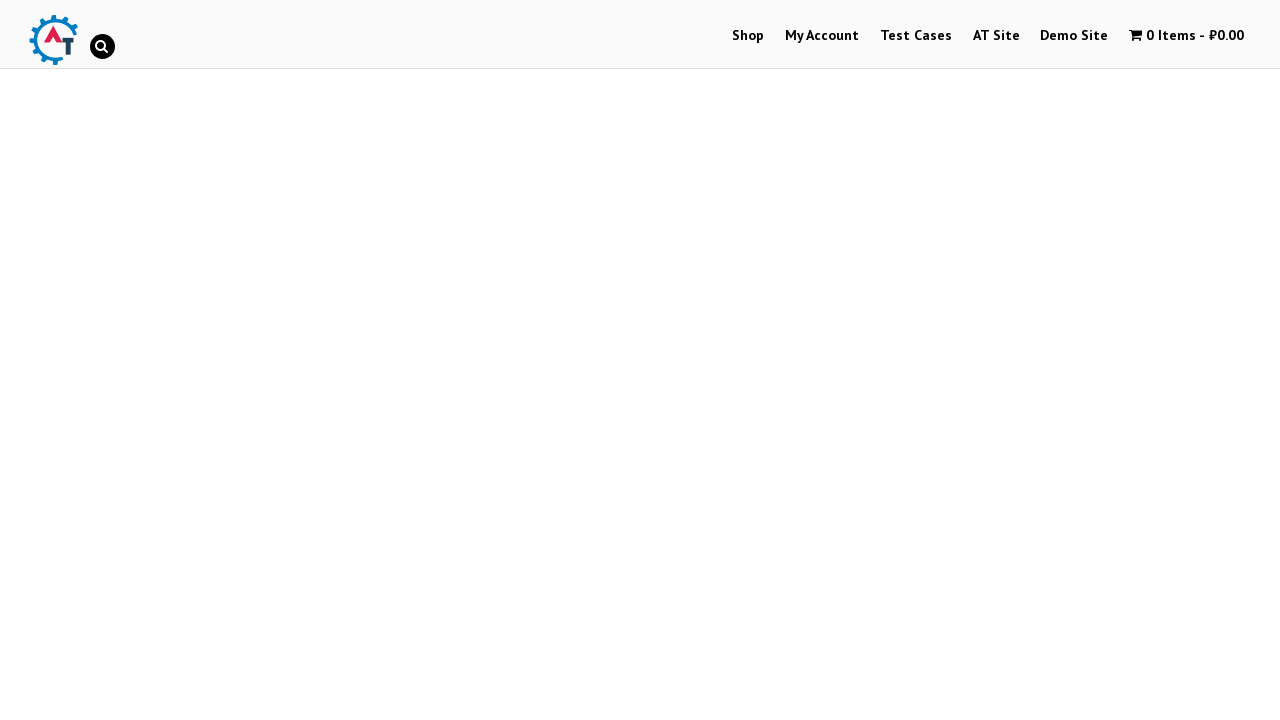

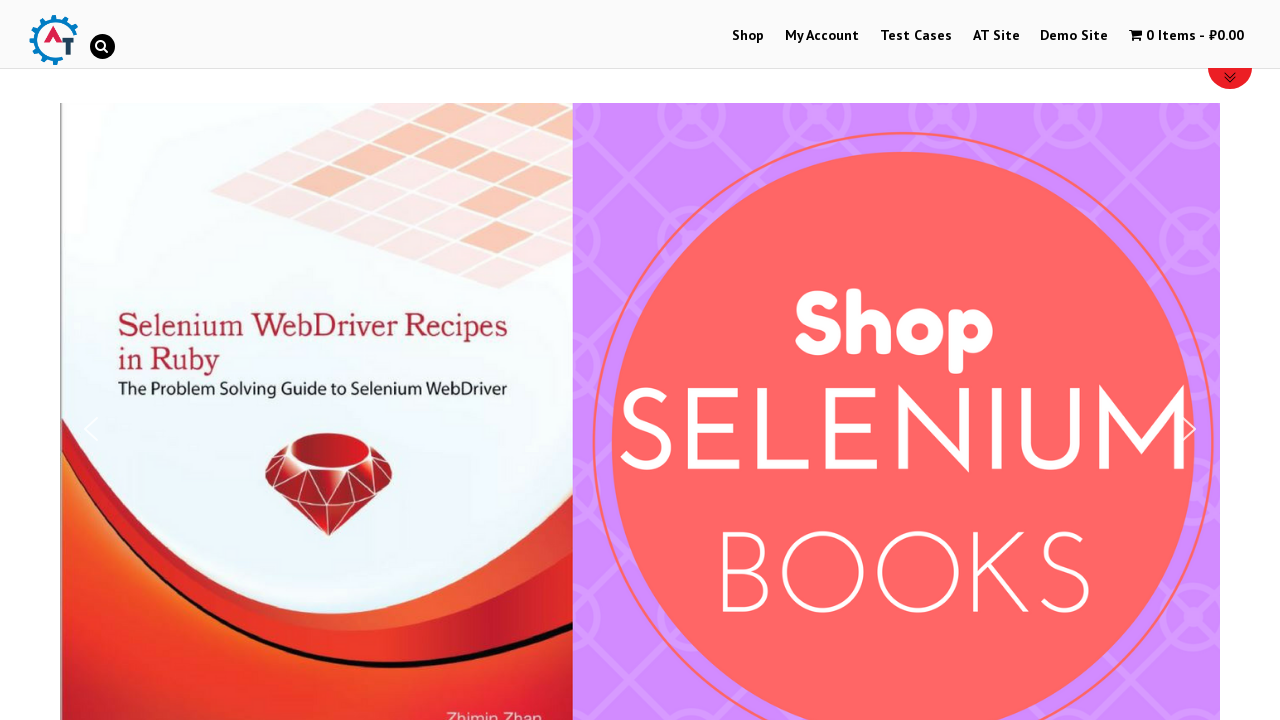